Tests checkbox and radio button interactions on a flight booking practice page by selecting the senior citizen discount checkbox and round trip radio button

Starting URL: https://rahulshettyacademy.com/dropdownsPractise/

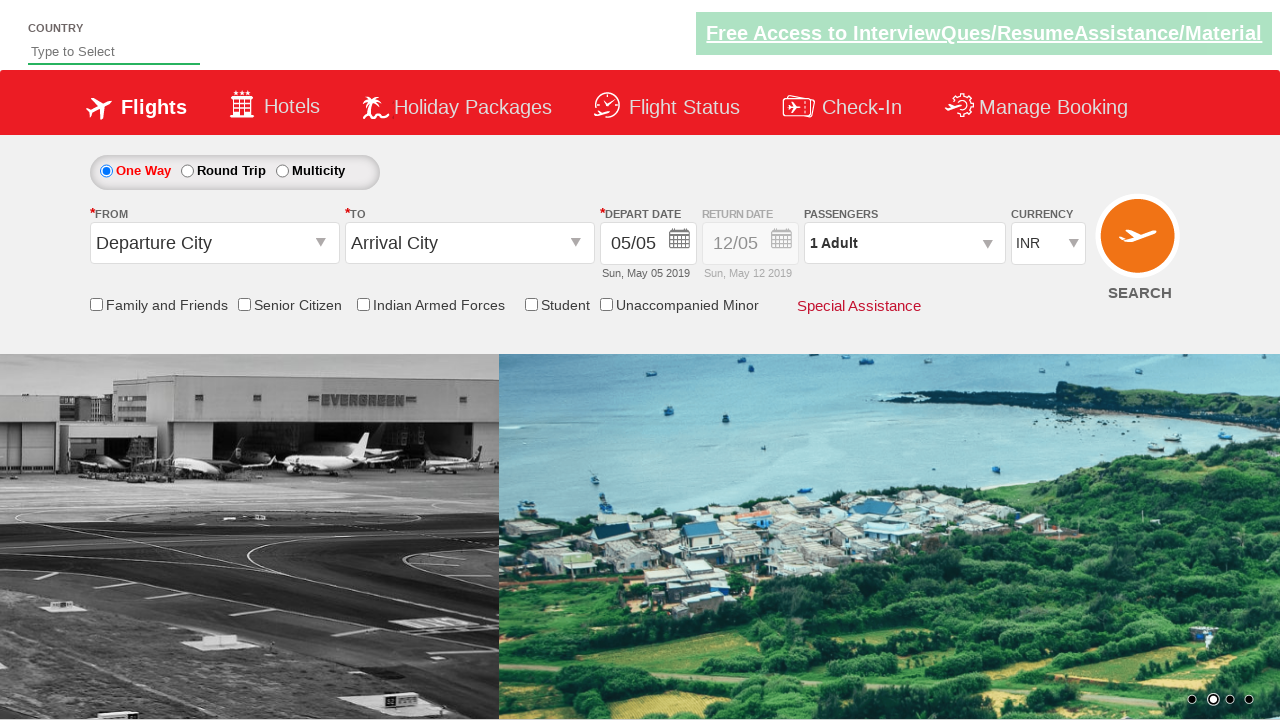

Clicked Senior Citizen Discount checkbox at (244, 304) on input[id*='SeniorCitizenDiscount']
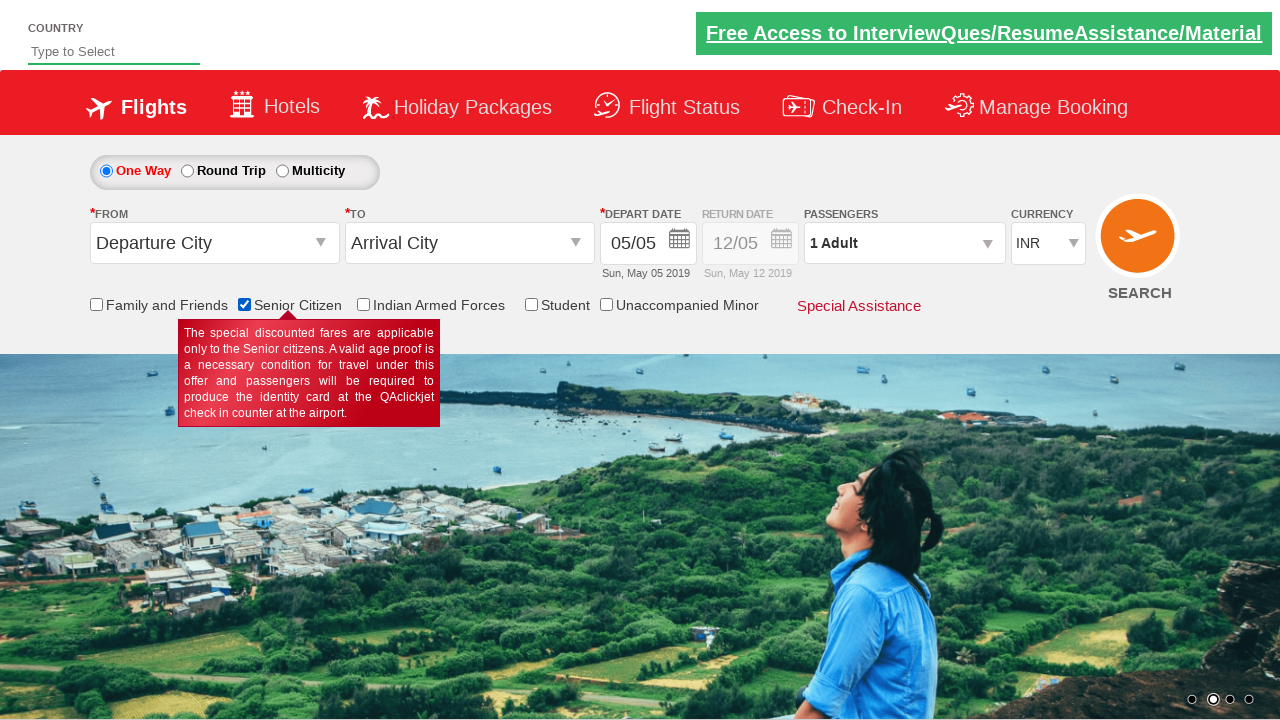

Verified Senior Citizen checkbox is selected: True
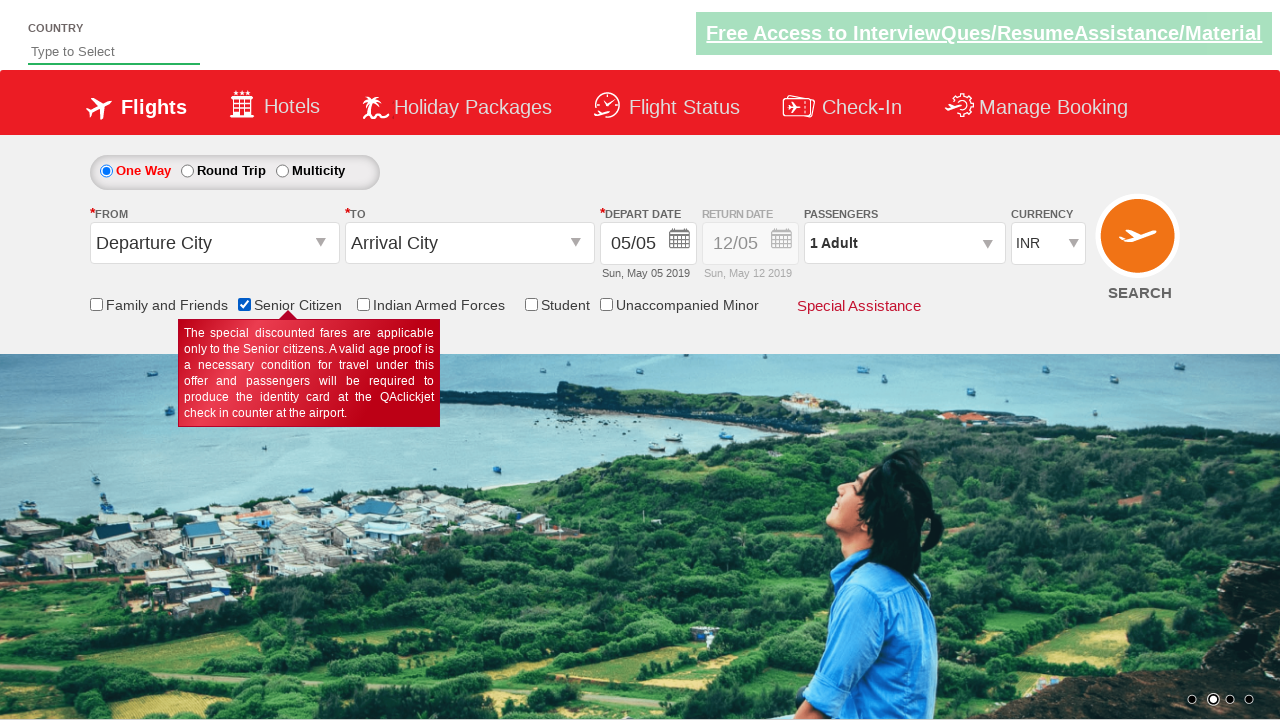

Counted total checkboxes on page: 6
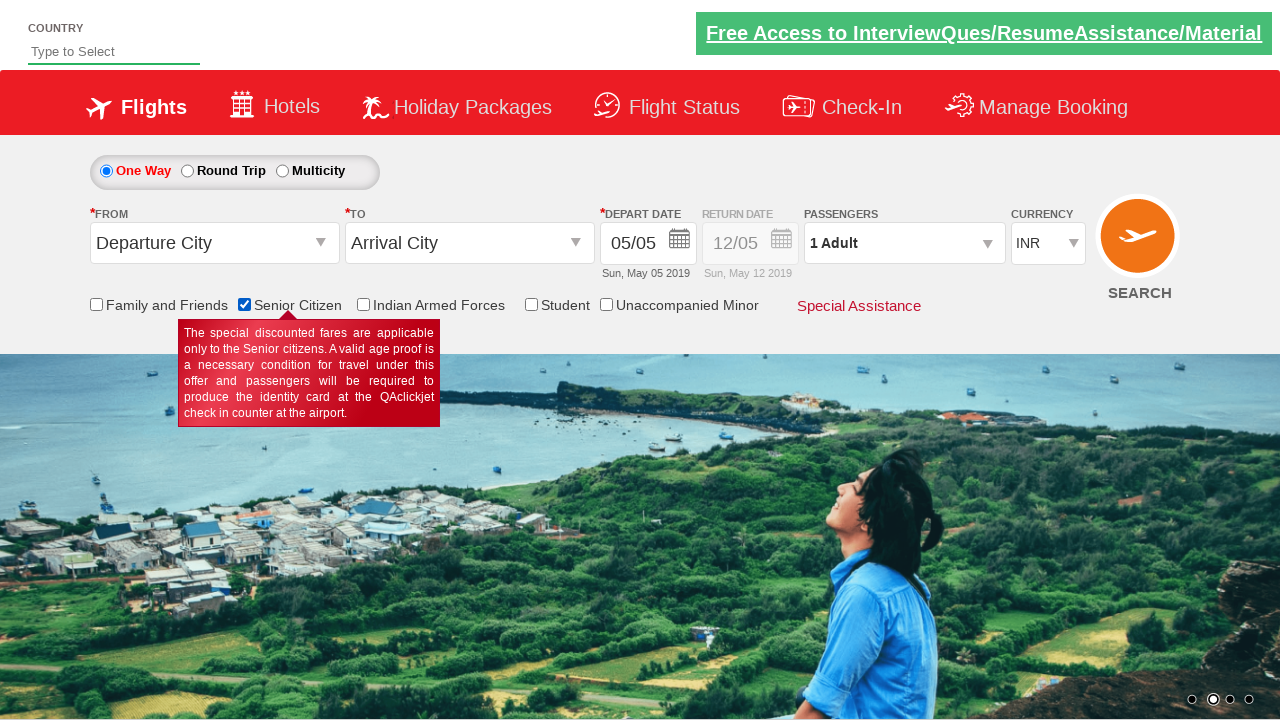

Selected Round Trip radio button at (187, 171) on #ctl00_mainContent_rbtnl_Trip_1
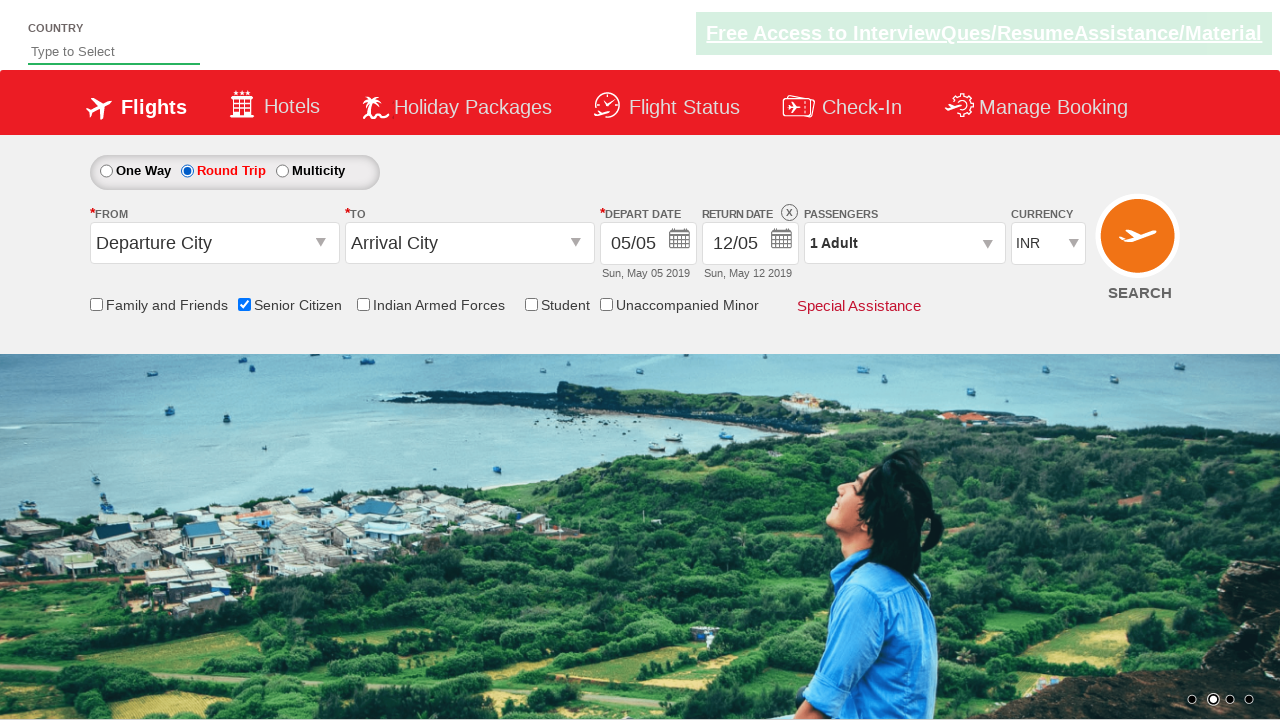

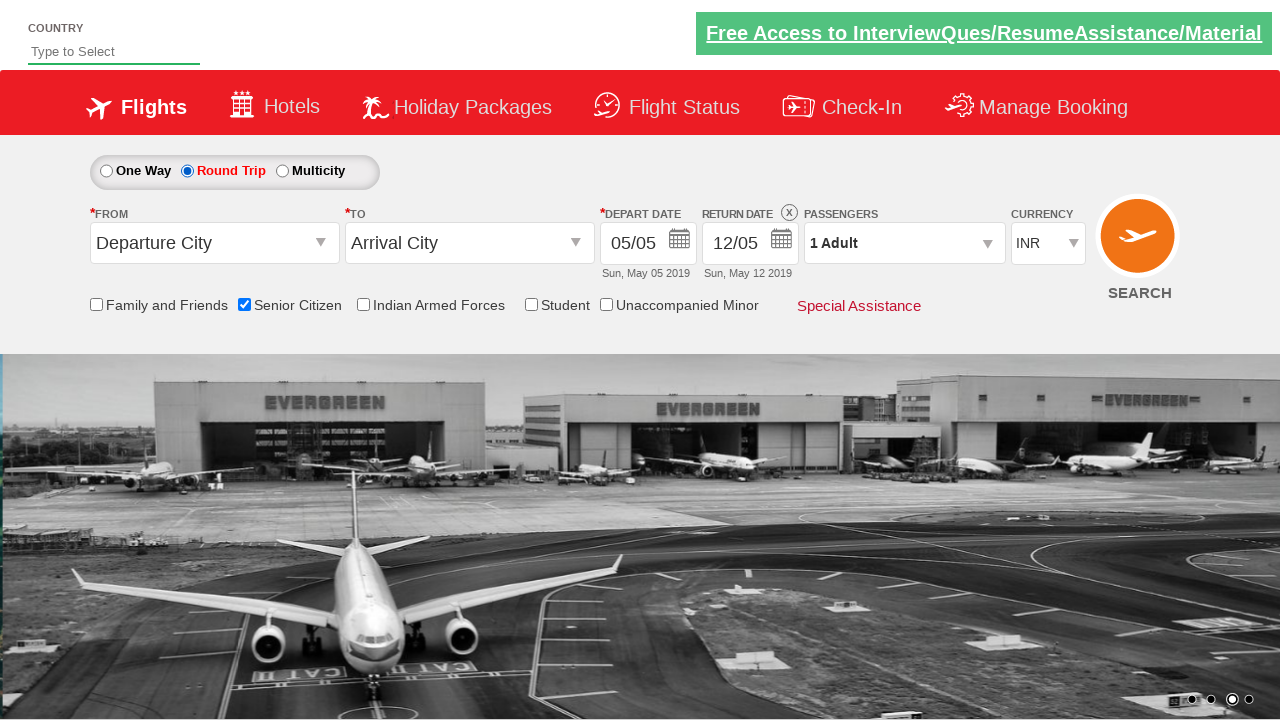